Tests horizontal slider functionality by moving the slider to various positions (start, middle, end, and invalid positions) using keyboard arrow keys and verifying the slider value updates correctly.

Starting URL: http://the-internet.herokuapp.com/horizontal_slider

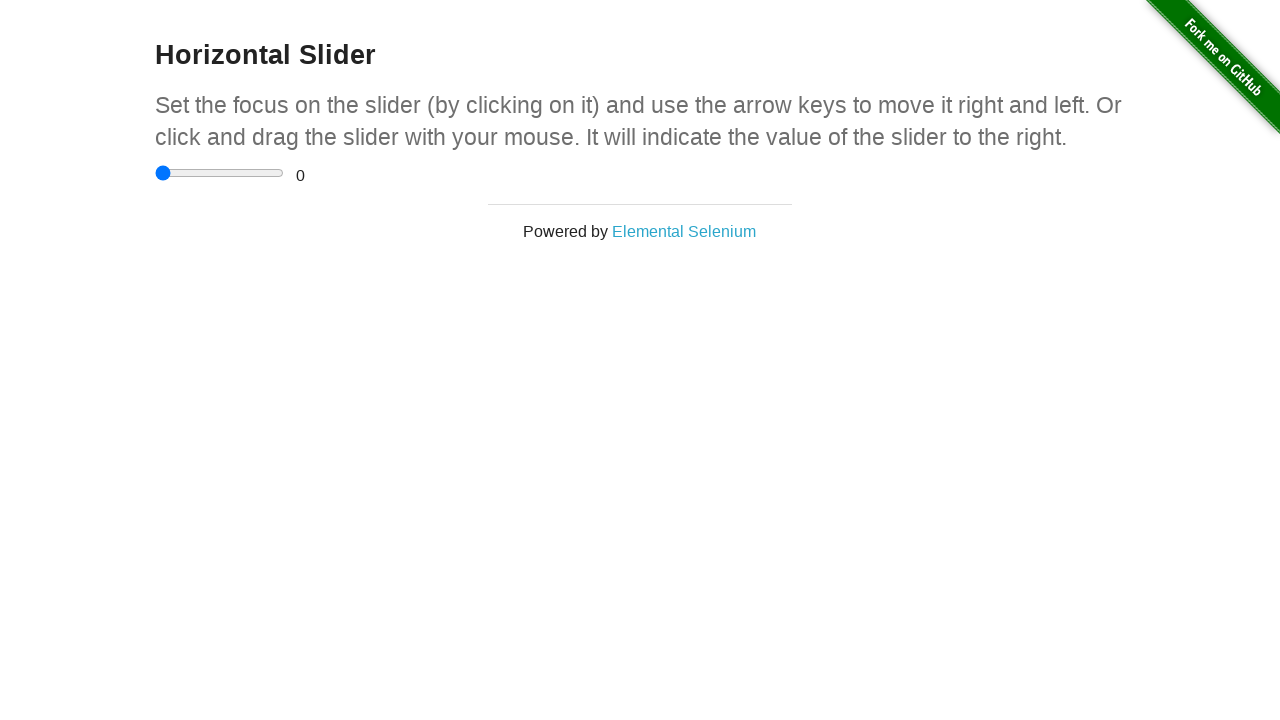

Waited for slider container to be visible
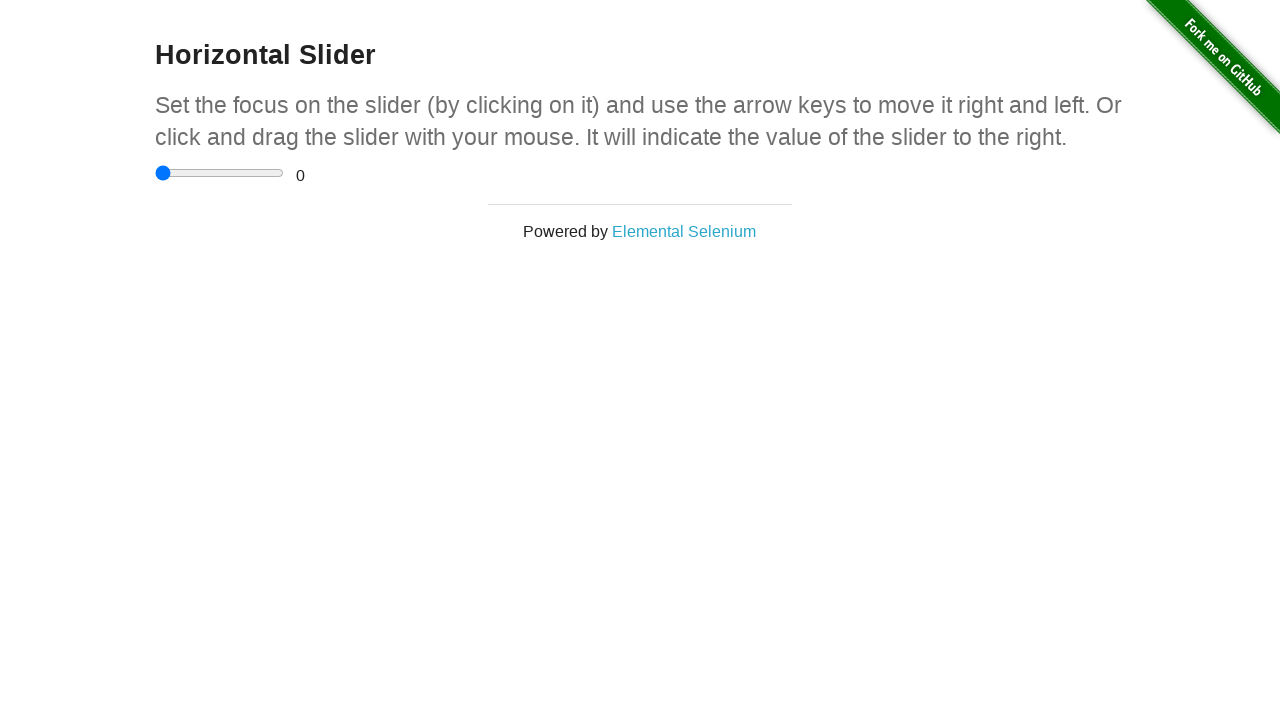

Located the range slider input element
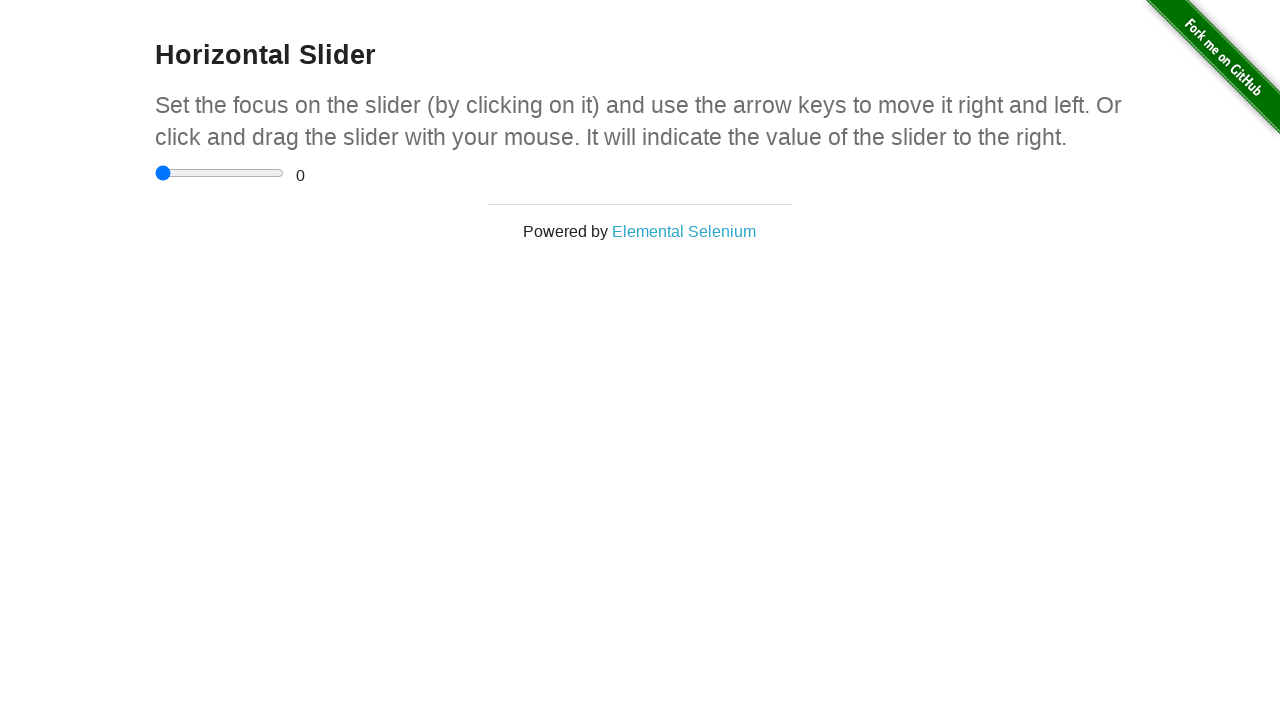

Focused on the slider element on div.sliderContainer input[type='range']
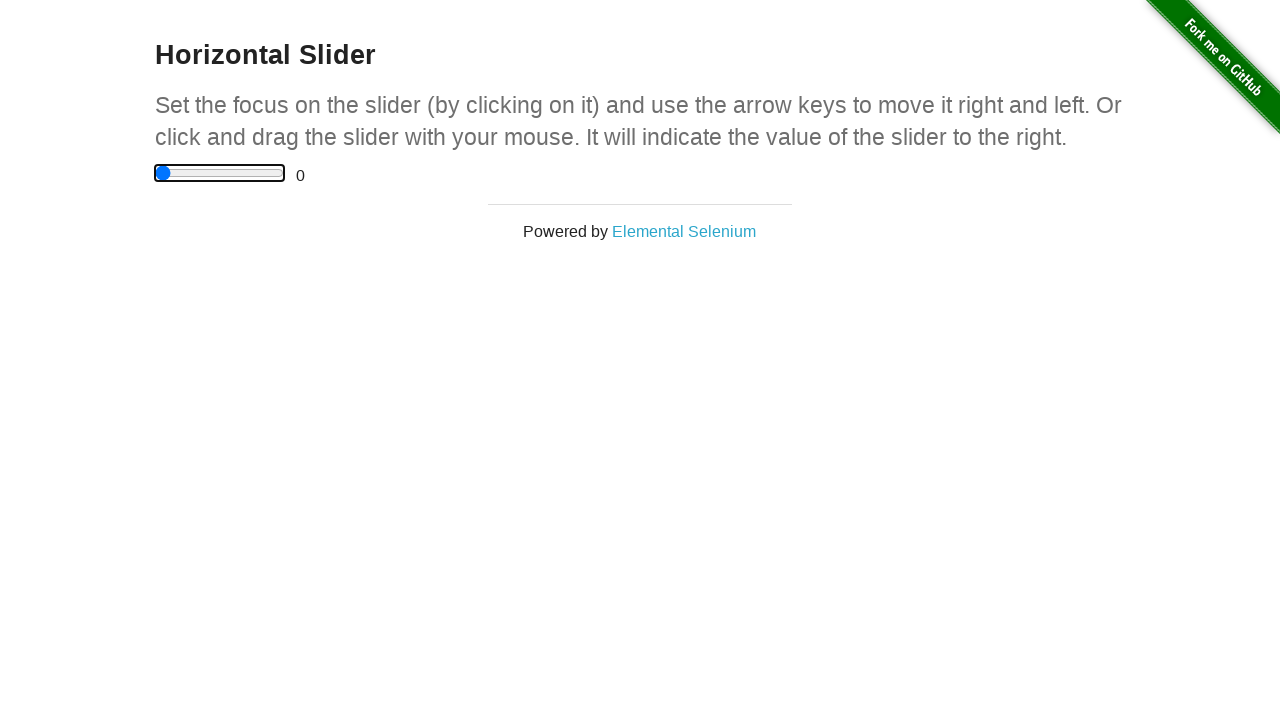

Pressed Home key to move slider to start position (0)
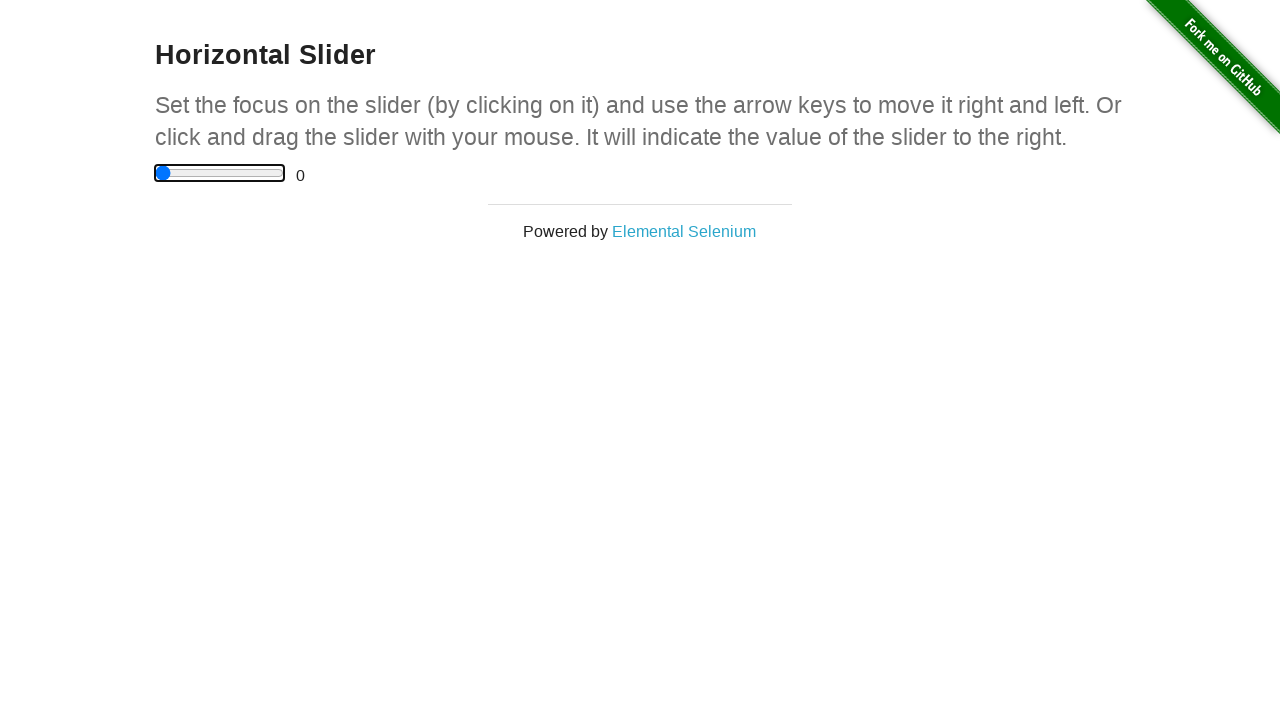

Verified range value element is present
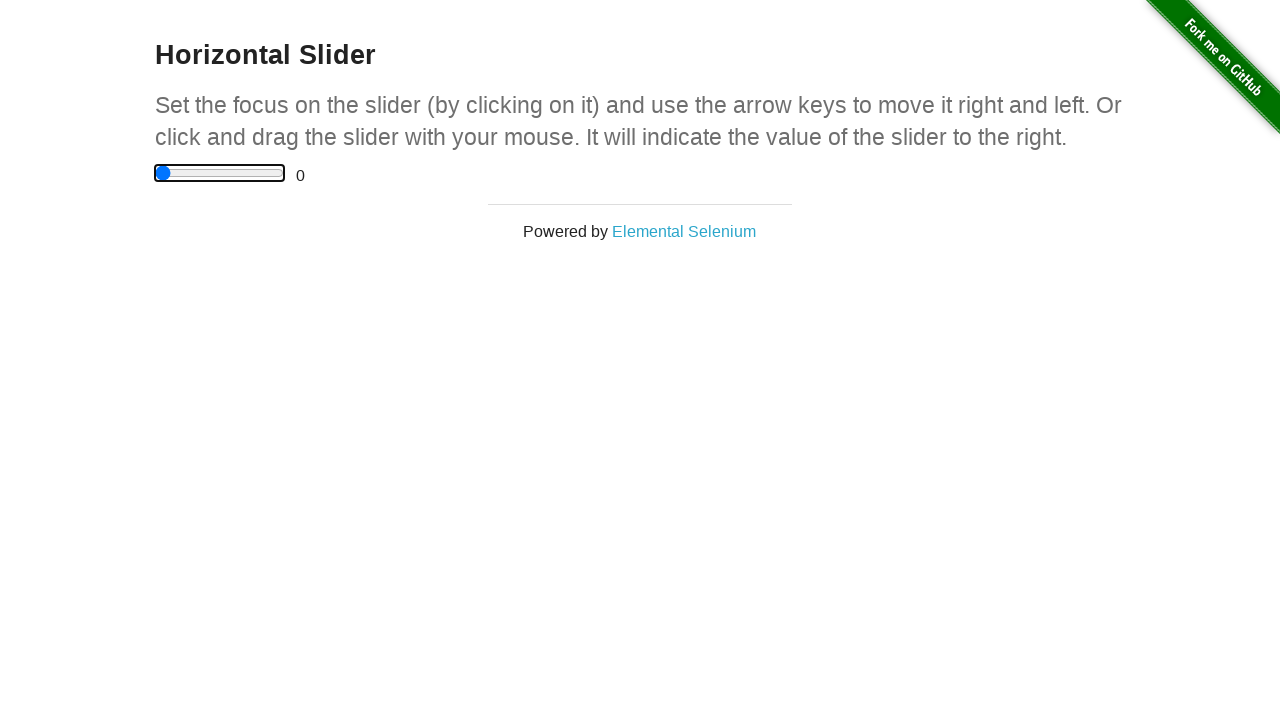

Pressed ArrowRight key to move slider towards middle position
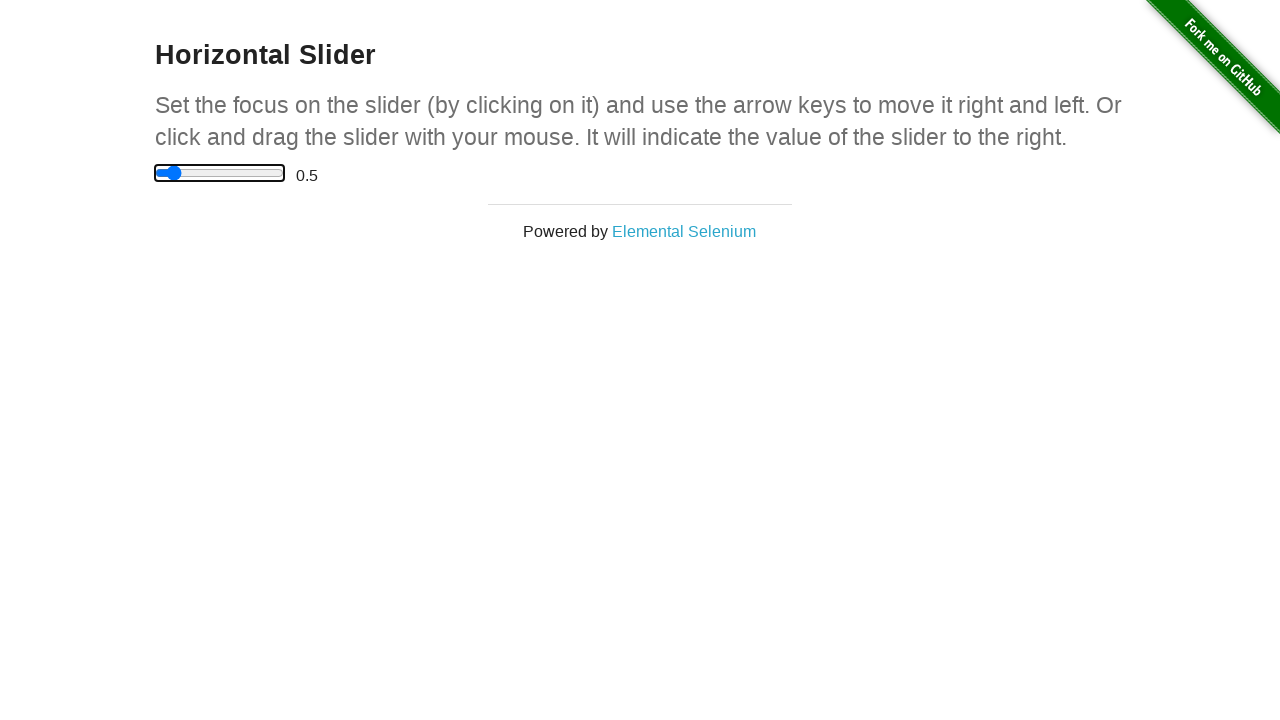

Pressed ArrowRight key to move slider towards middle position
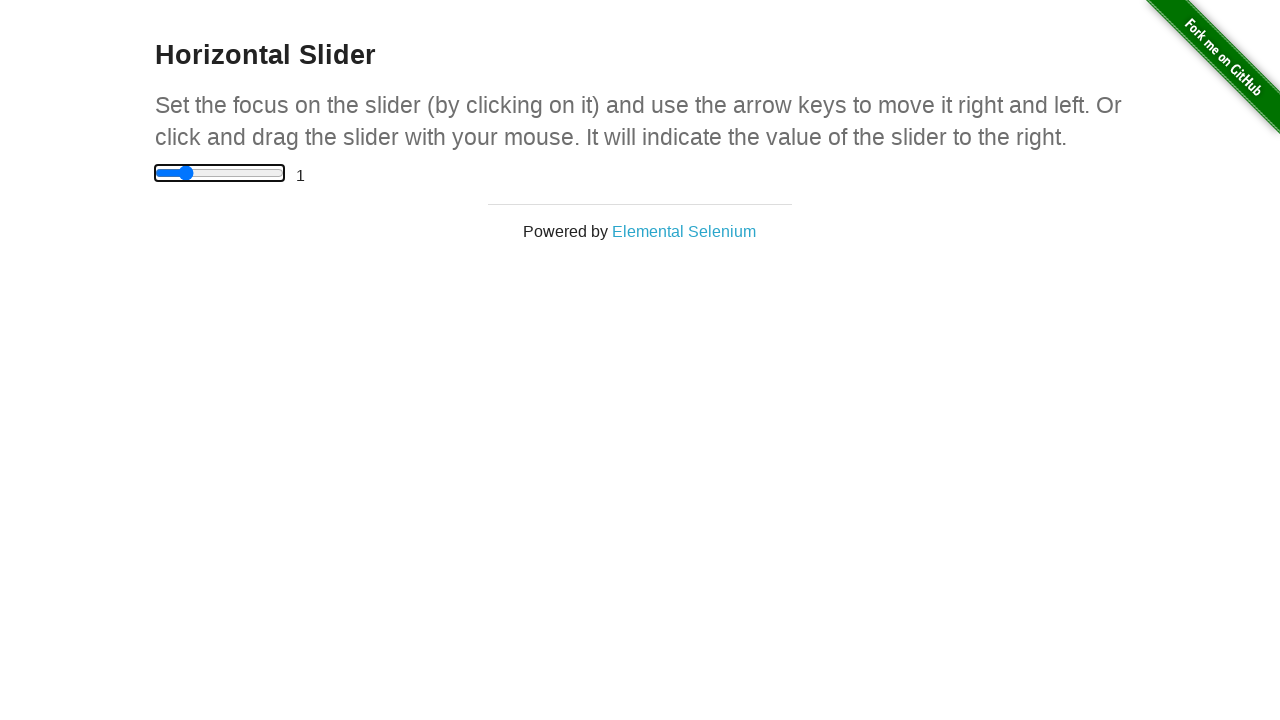

Pressed ArrowRight key to move slider towards middle position
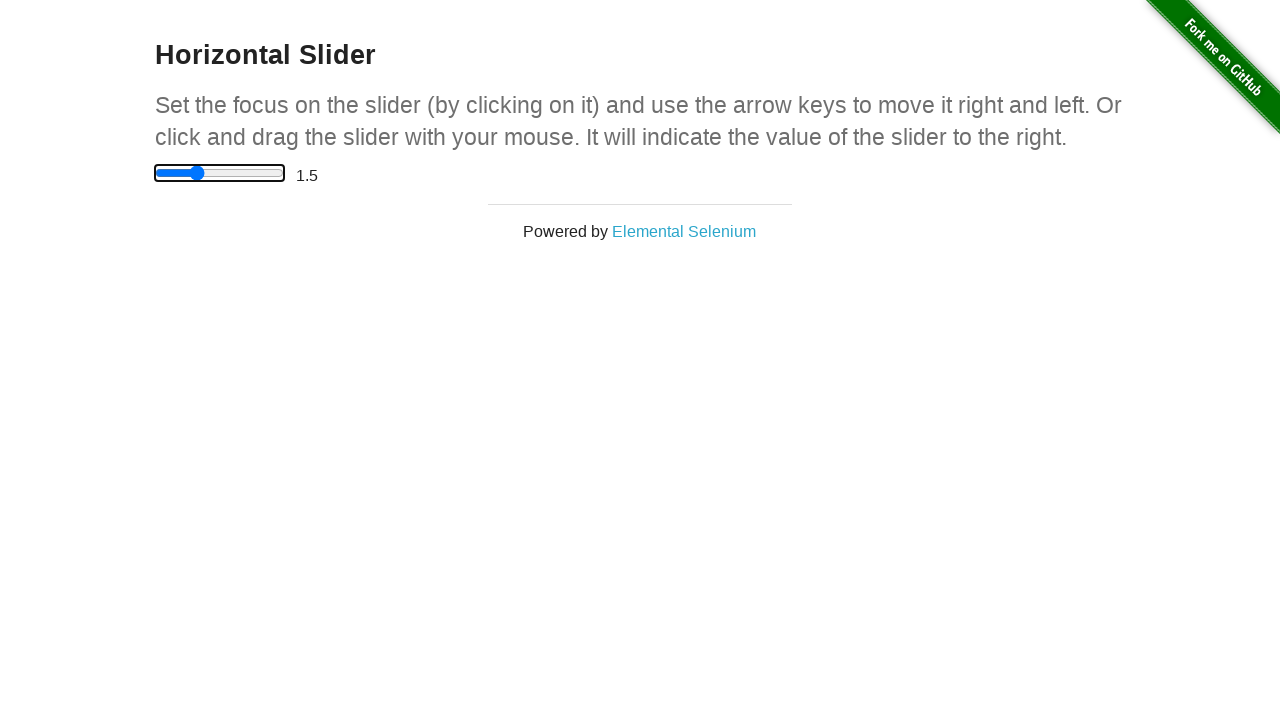

Pressed ArrowRight key to move slider towards middle position
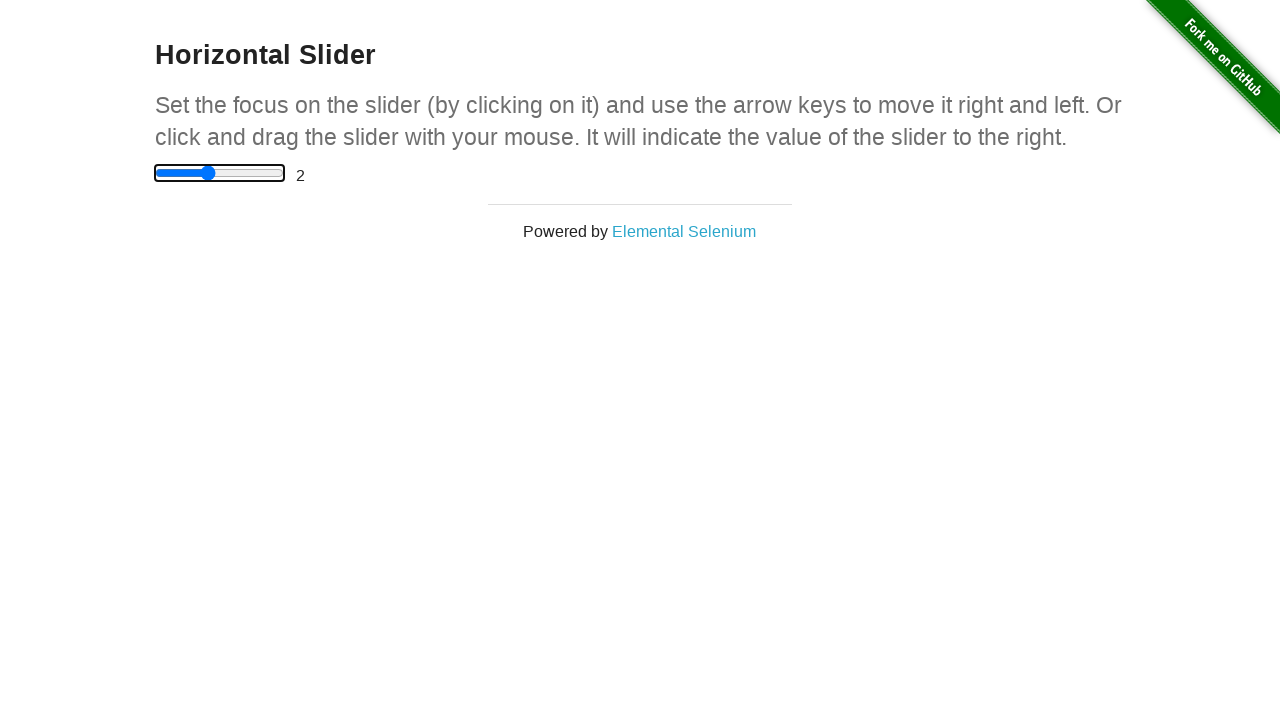

Pressed ArrowRight key to move slider towards middle position
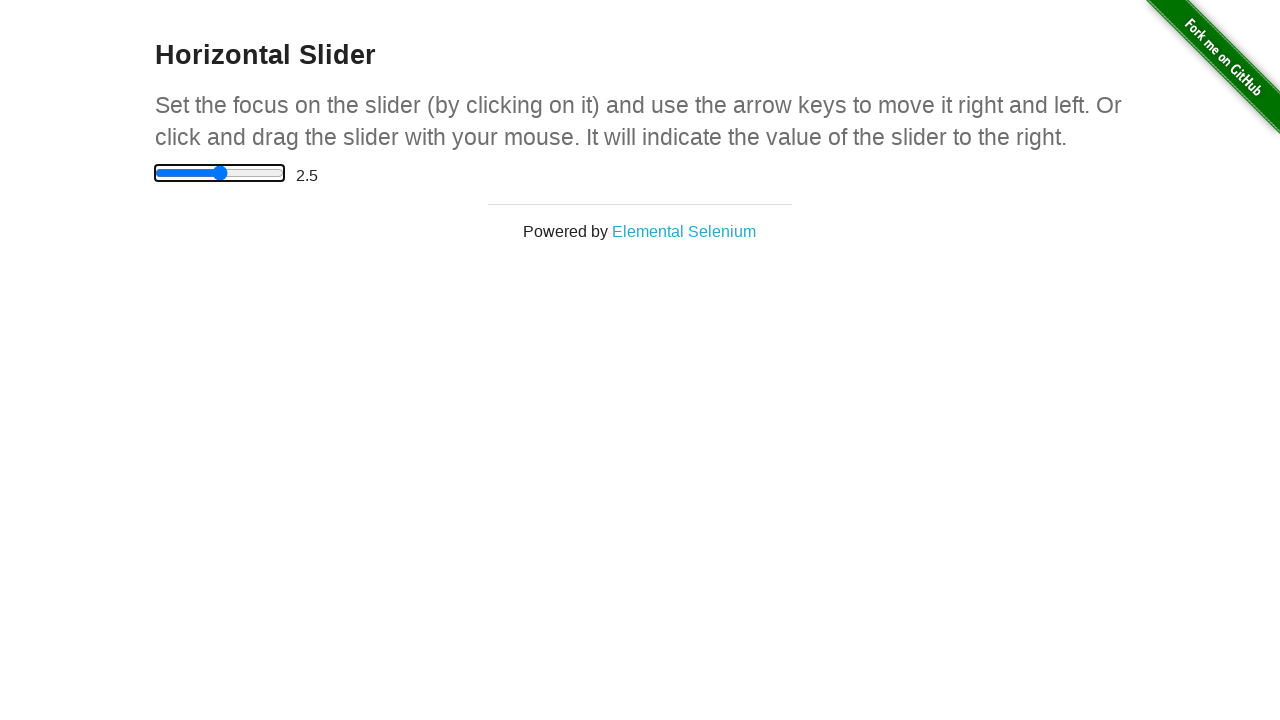

Pressed End key to move slider to end position (5)
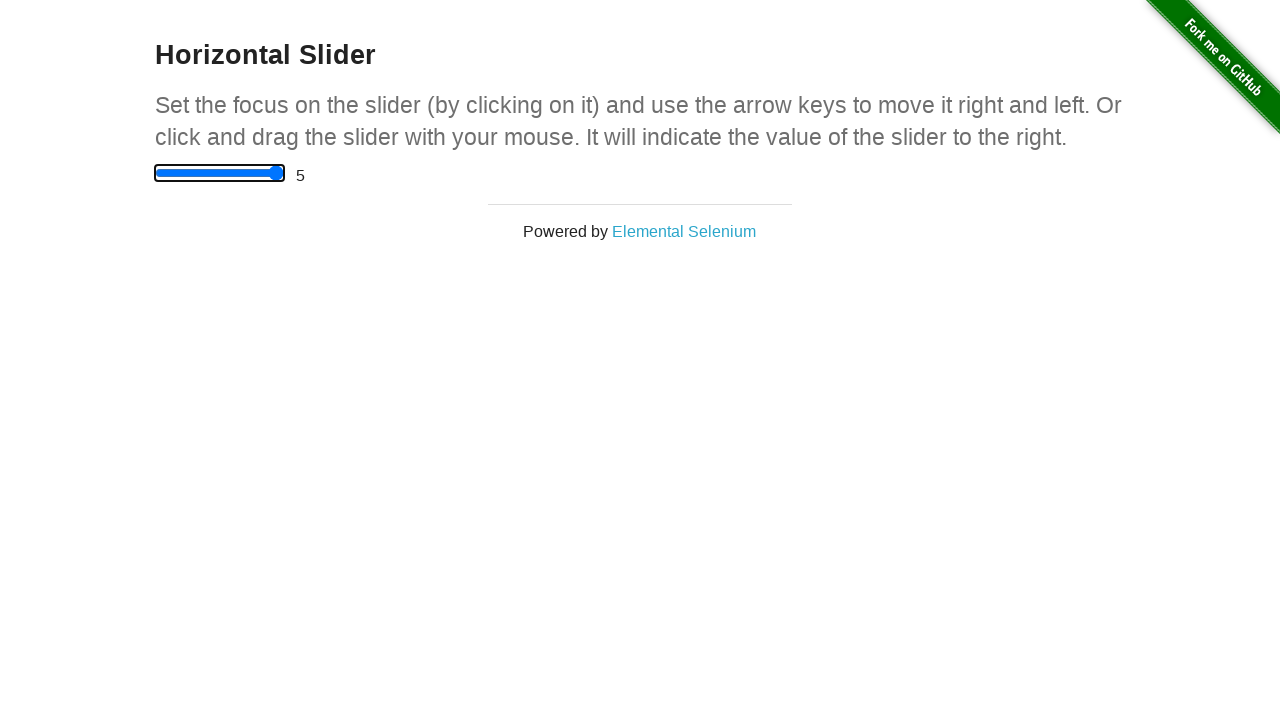

Pressed ArrowRight key to attempt moving slider past end position
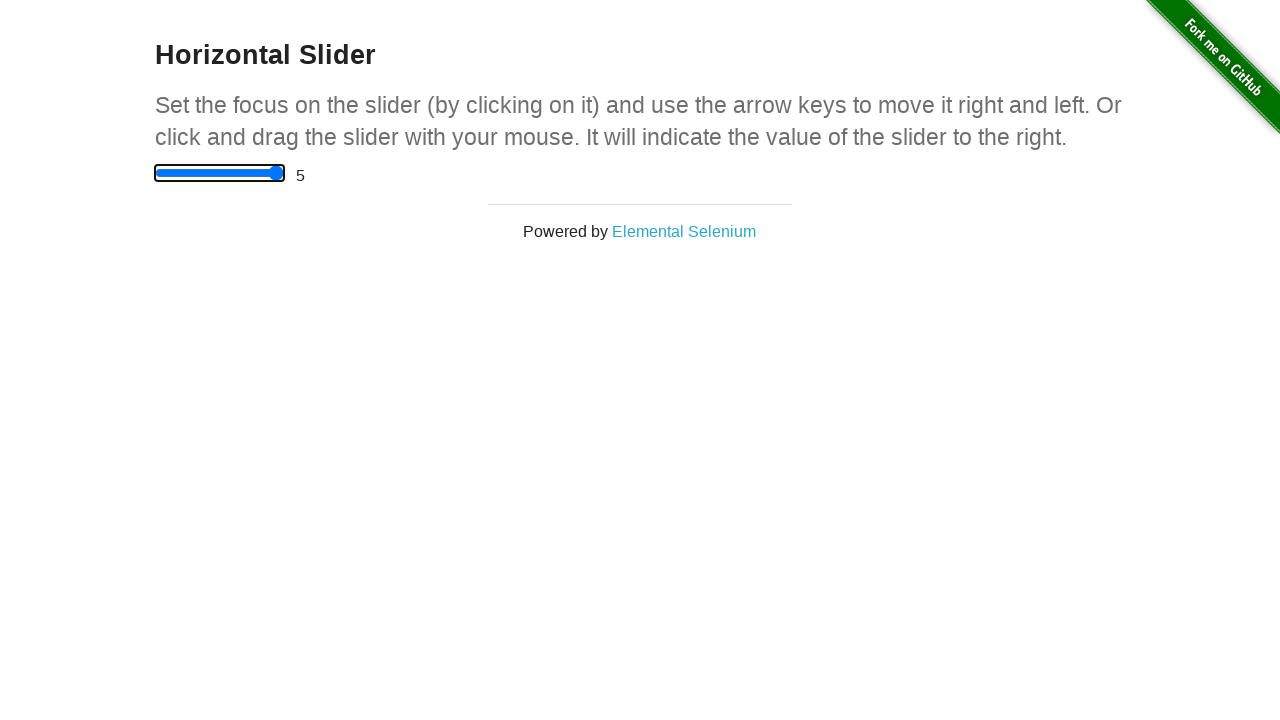

Pressed Home key to move slider back to start position
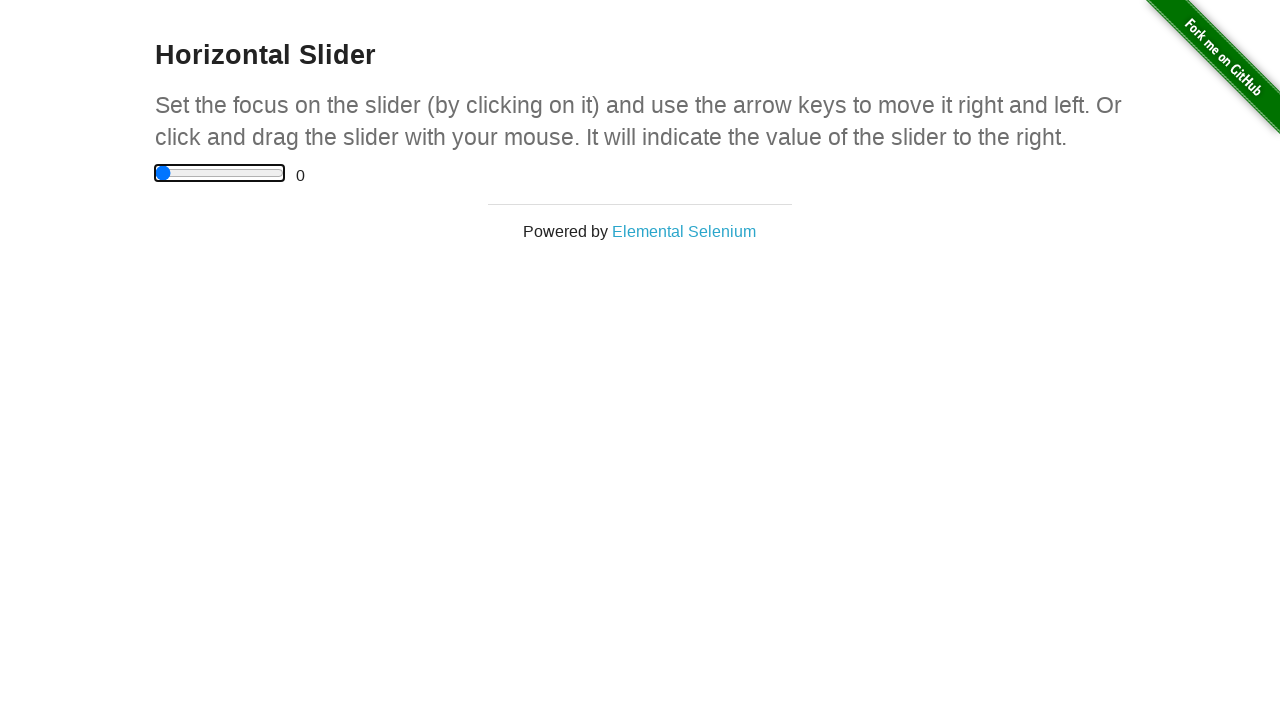

Verified slider has returned to start position
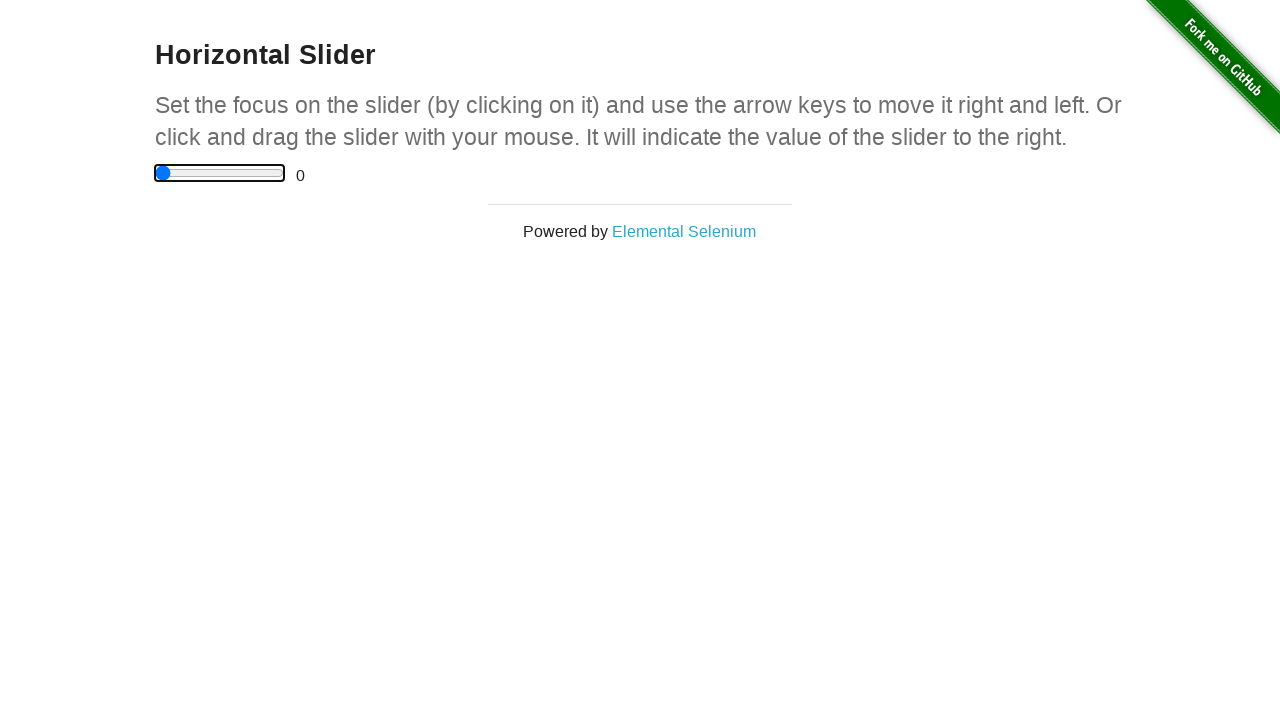

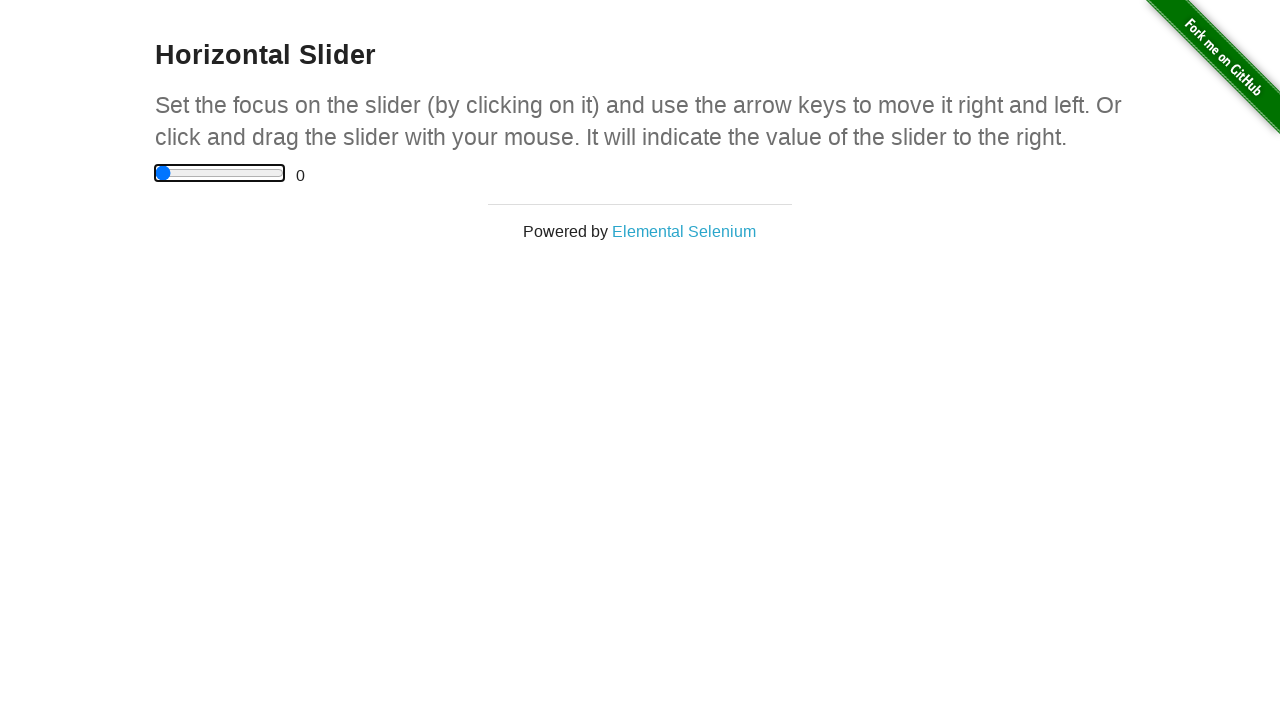